Tests jQuery UI menu interaction using both mouse hover and keyboard navigation to select nested menu items

Starting URL: https://jqueryui.com/resizable/

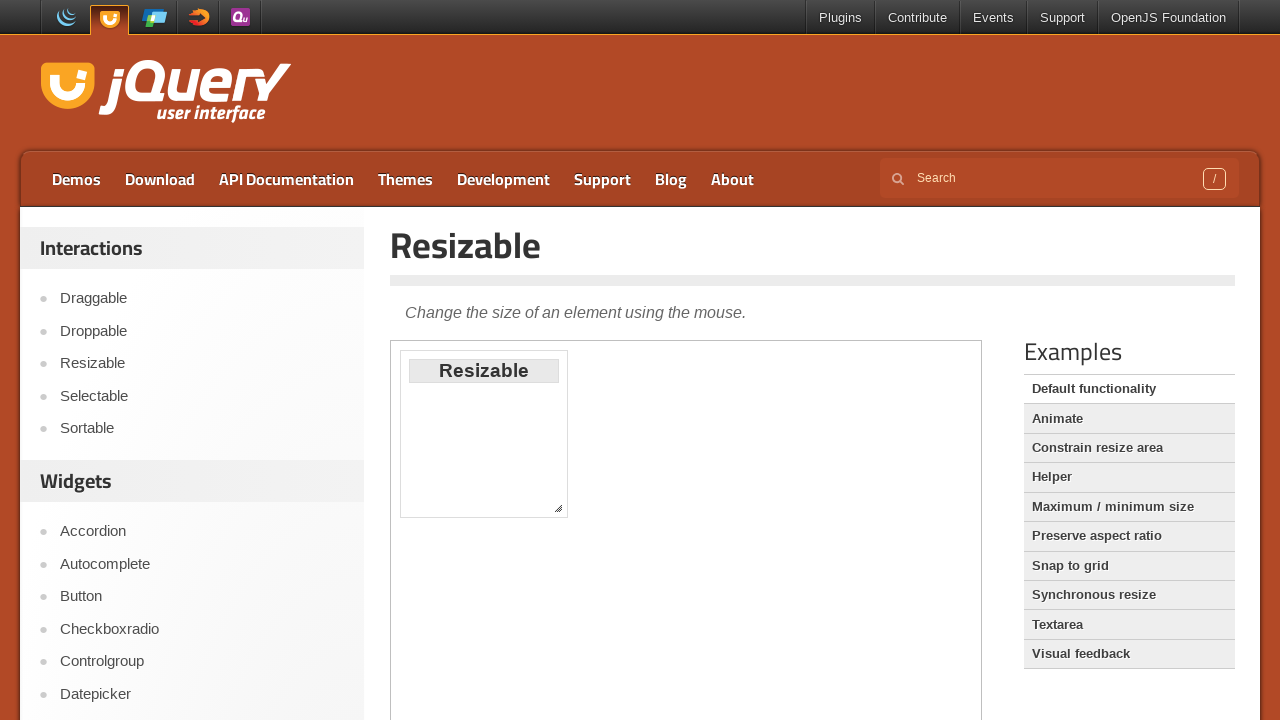

Clicked Menu link to navigate to menu demo page at (202, 360) on xpath=//a[text()='Menu']
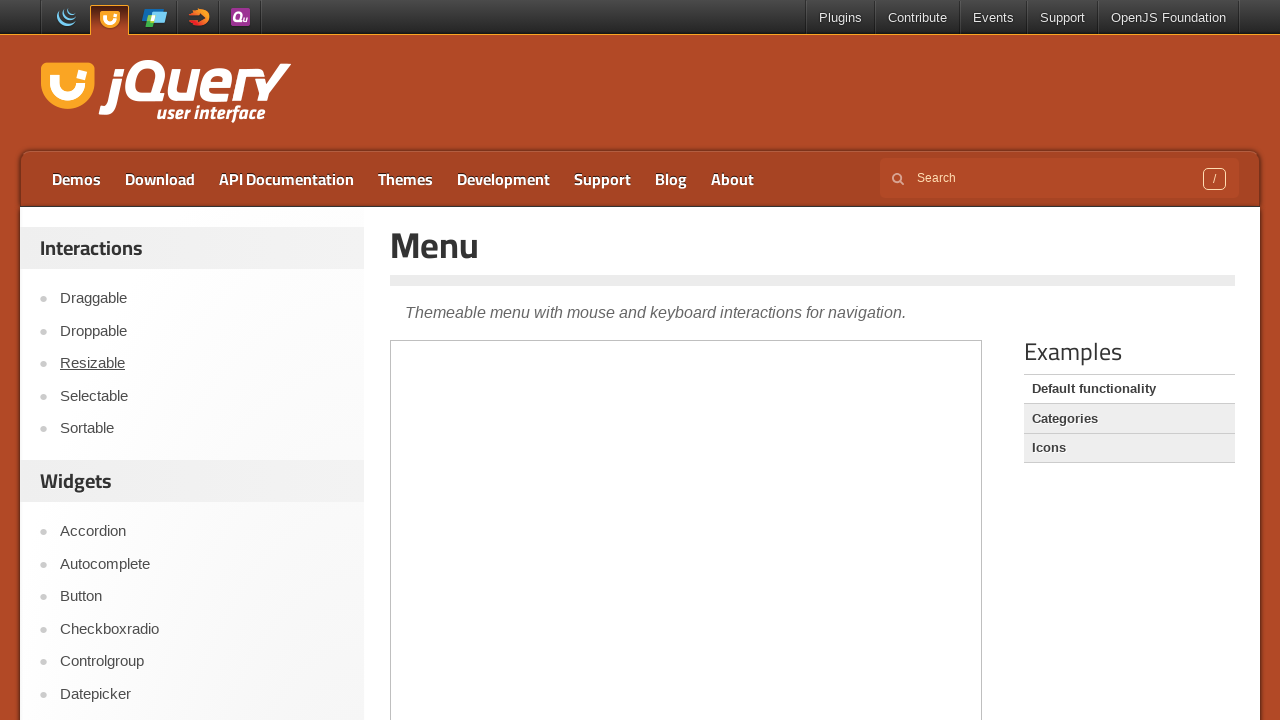

Waited for iframe to load
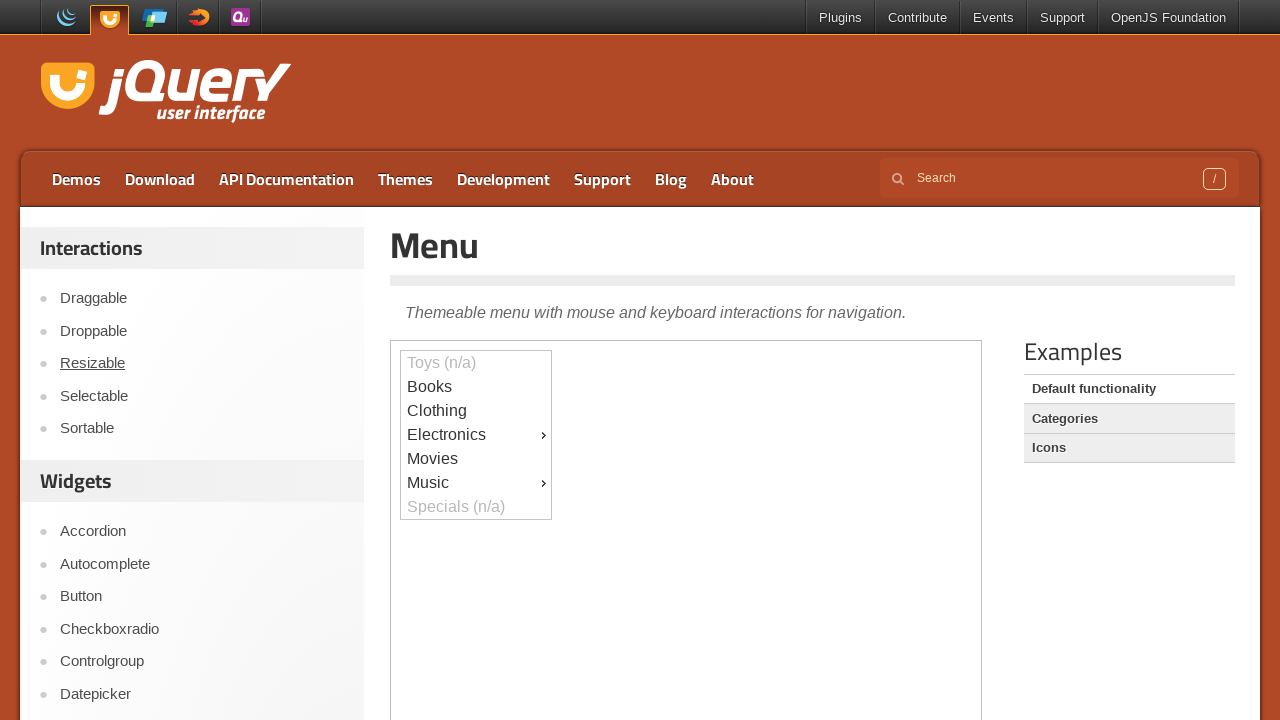

Located iframe element
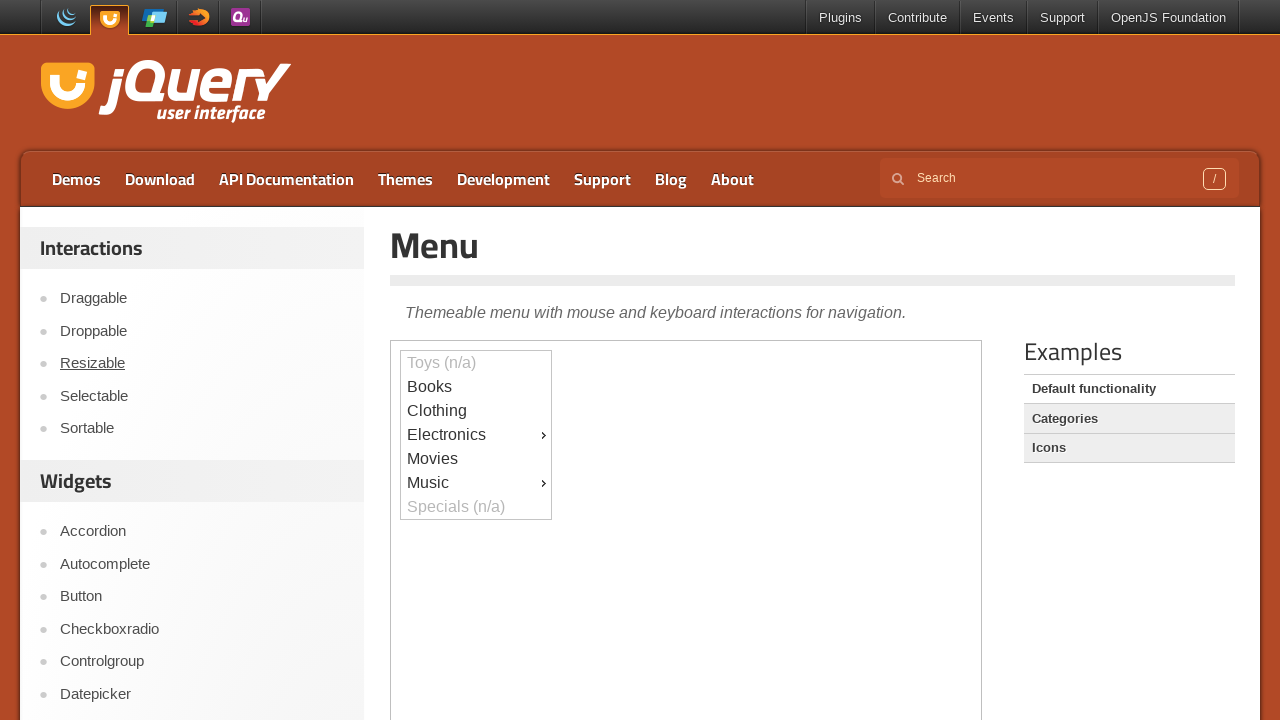

Hovered over main menu to reveal menu items at (476, 435) on xpath=//*[@id='content']/iframe >> internal:control=enter-frame >> #menu
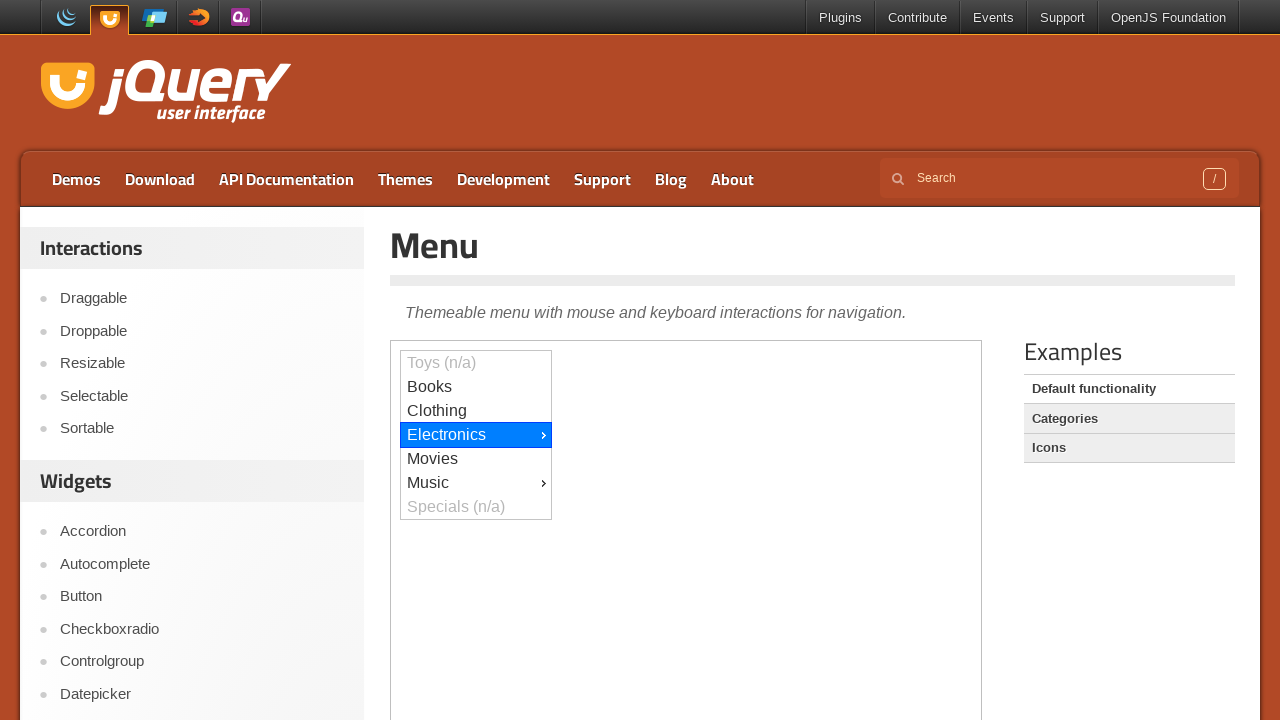

Hovered over first menu item (ui-id-9) at (476, 483) on xpath=//*[@id='content']/iframe >> internal:control=enter-frame >> #ui-id-9
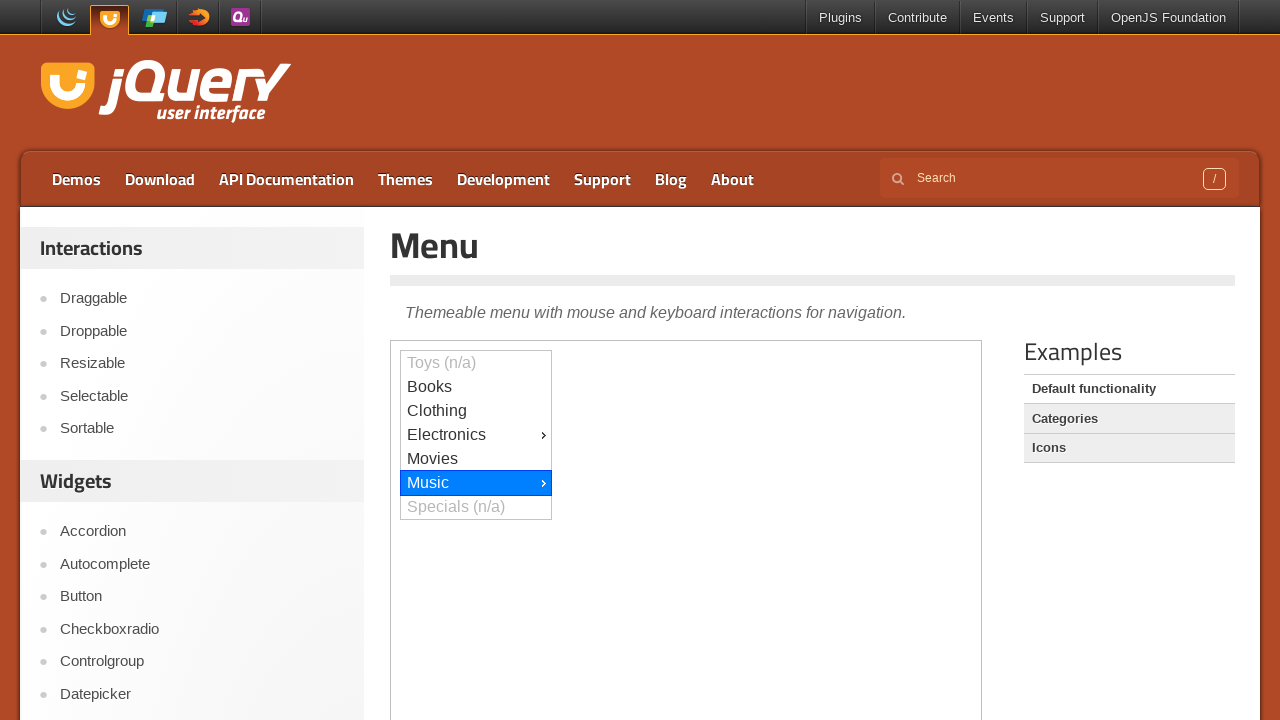

Waited 1 second for menu to fully appear
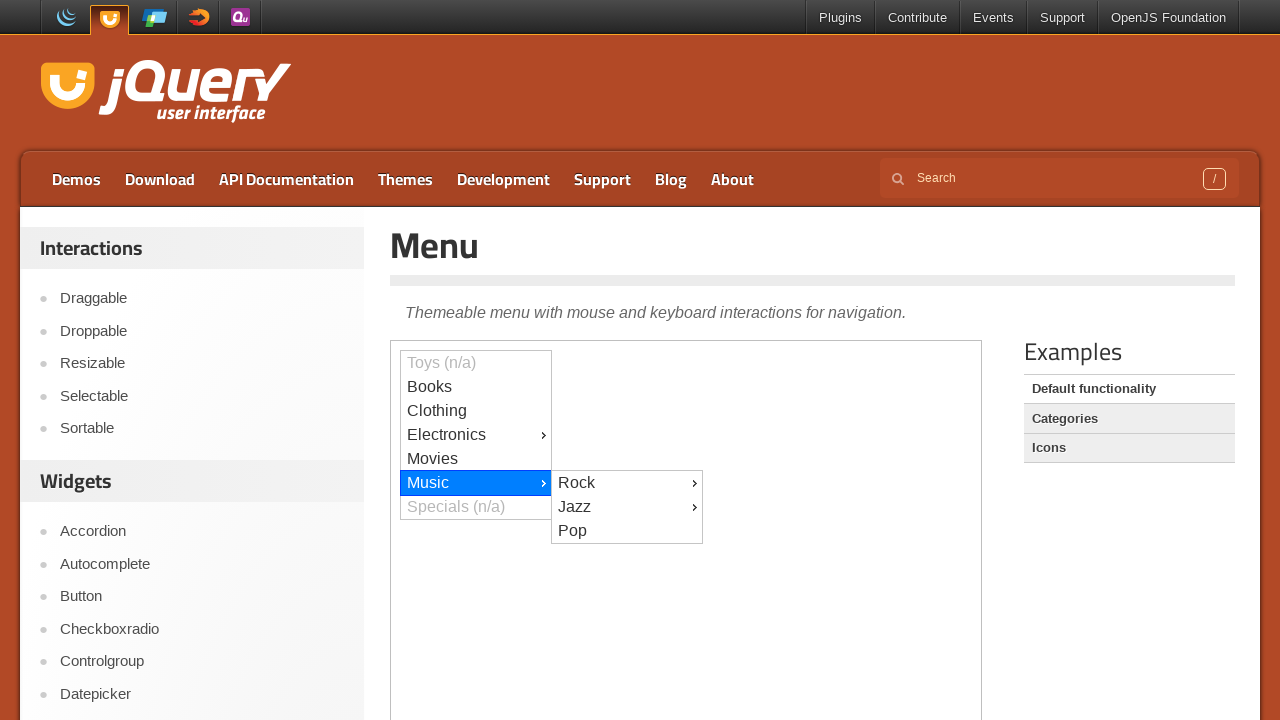

Hovered over submenu item (ui-id-13) at (627, 507) on xpath=//*[@id='content']/iframe >> internal:control=enter-frame >> #ui-id-13
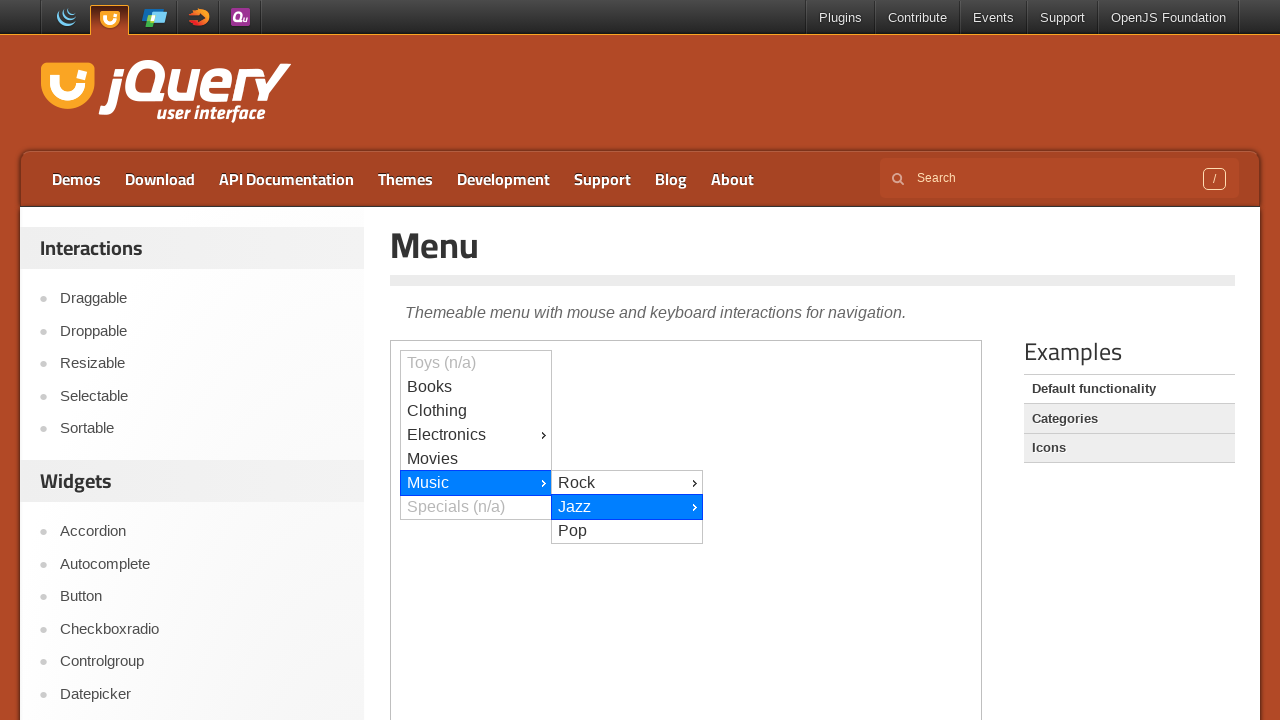

Waited 1 second for submenu to fully appear
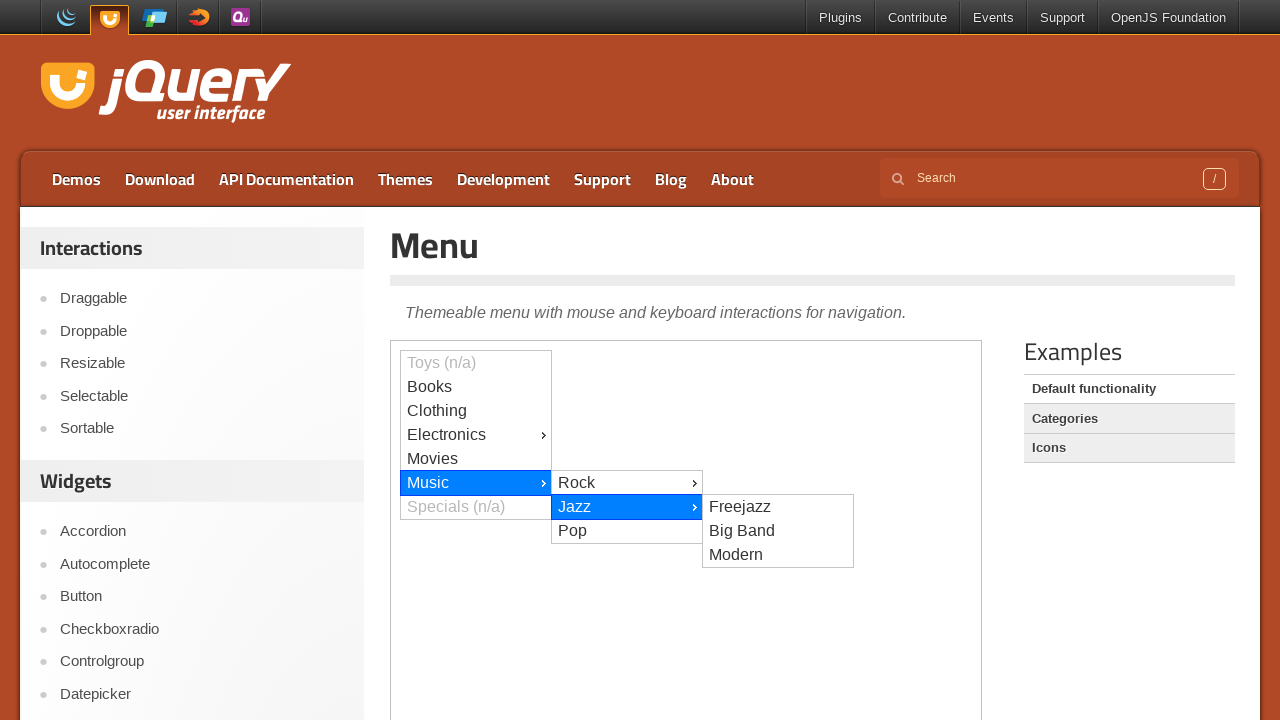

Pressed ArrowDown key to navigate menu
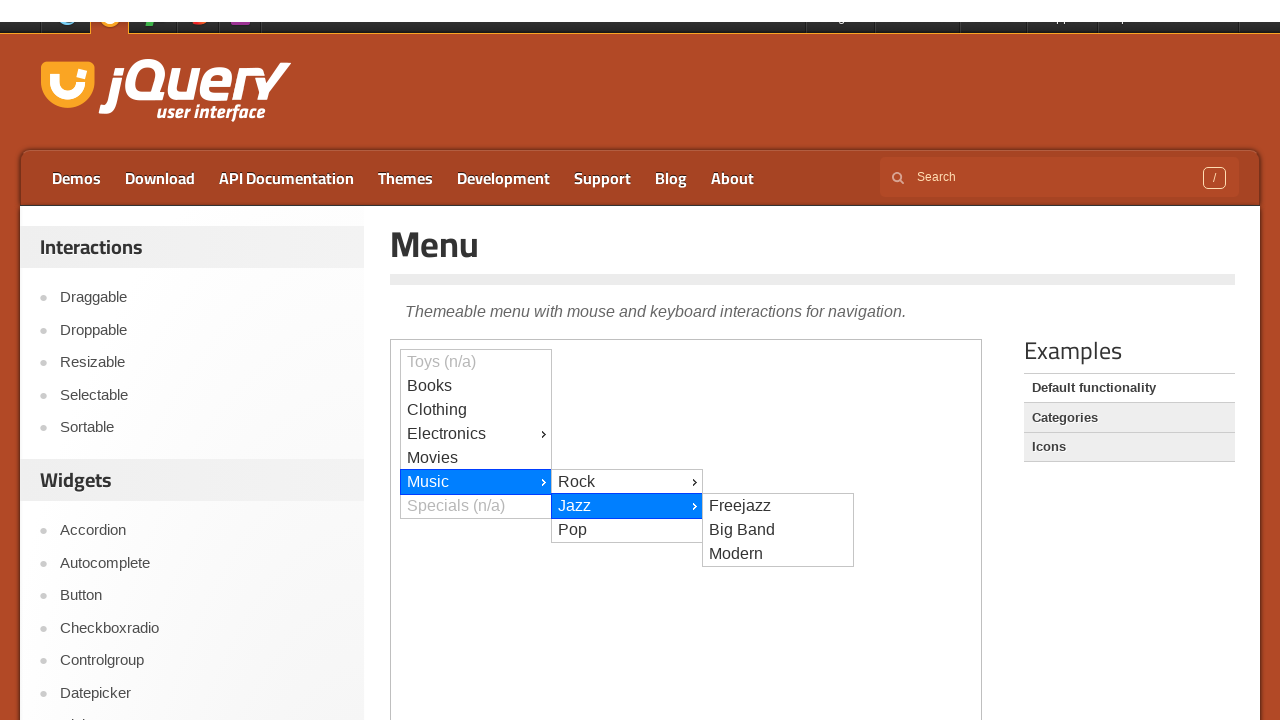

Hovered over menu item (ui-id-14) at (778, 467) on xpath=//*[@id='content']/iframe >> internal:control=enter-frame >> #ui-id-14
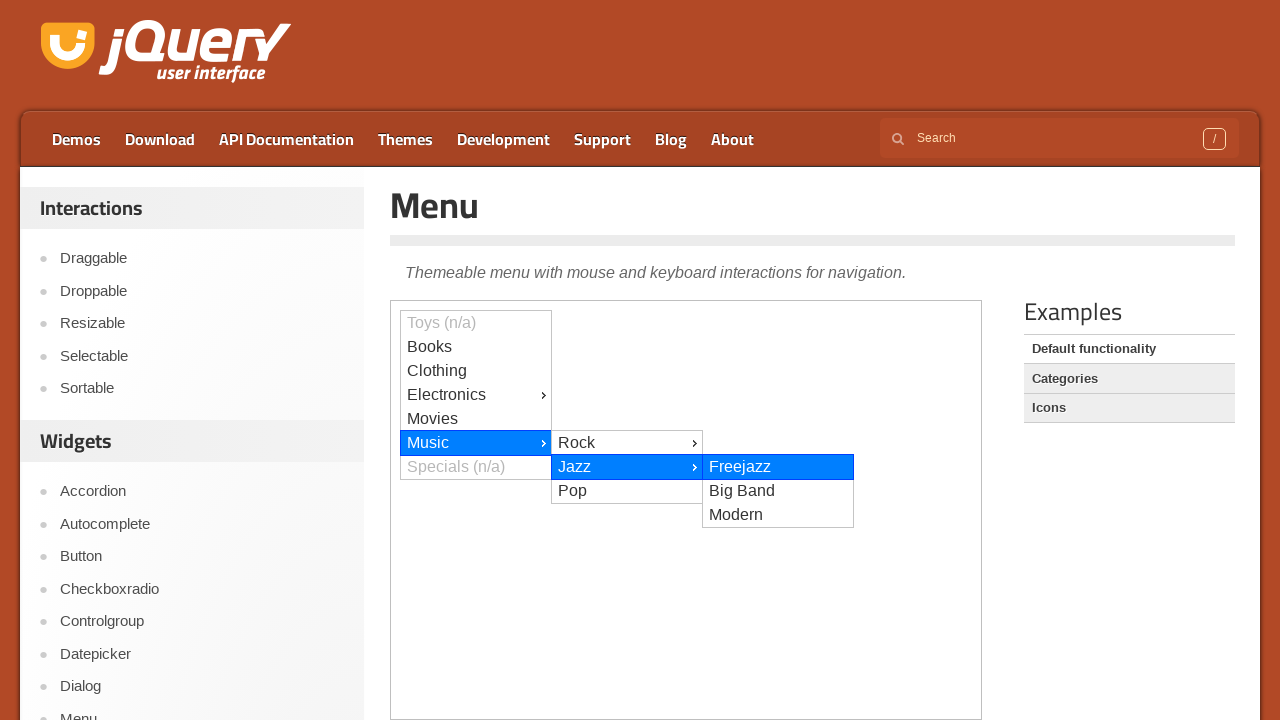

Pressed ArrowDown key first time
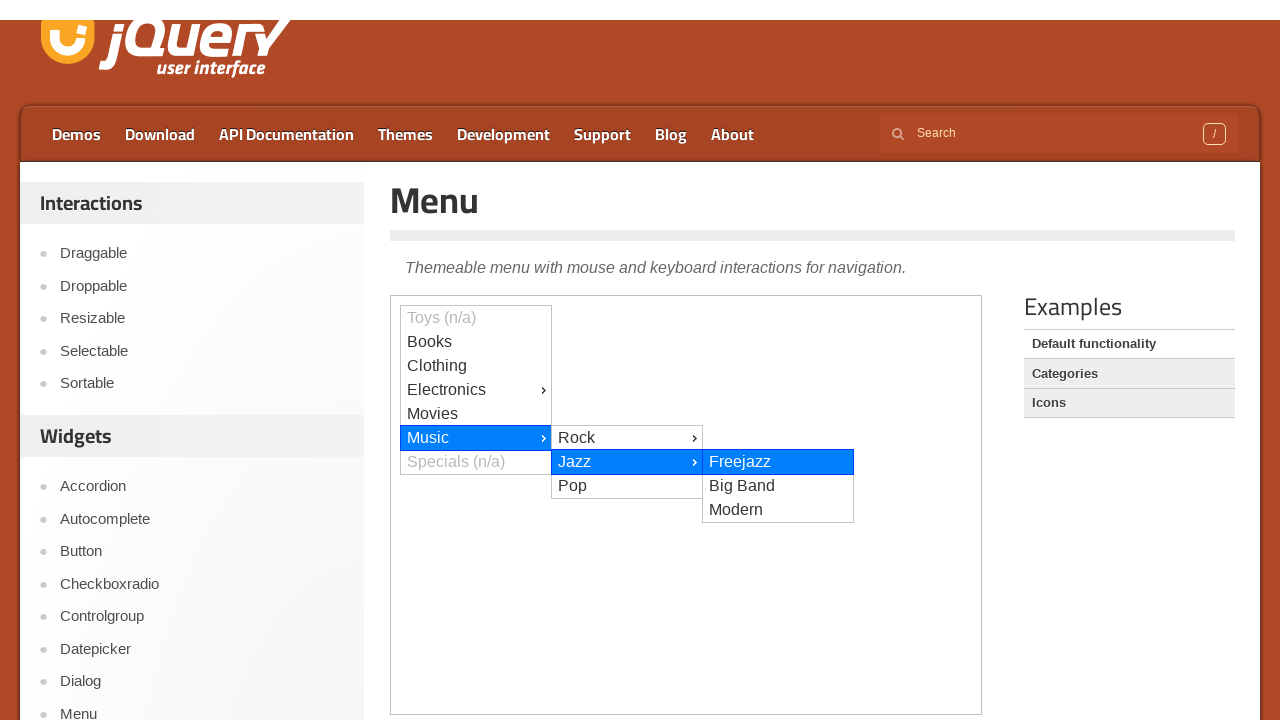

Pressed ArrowDown key second time
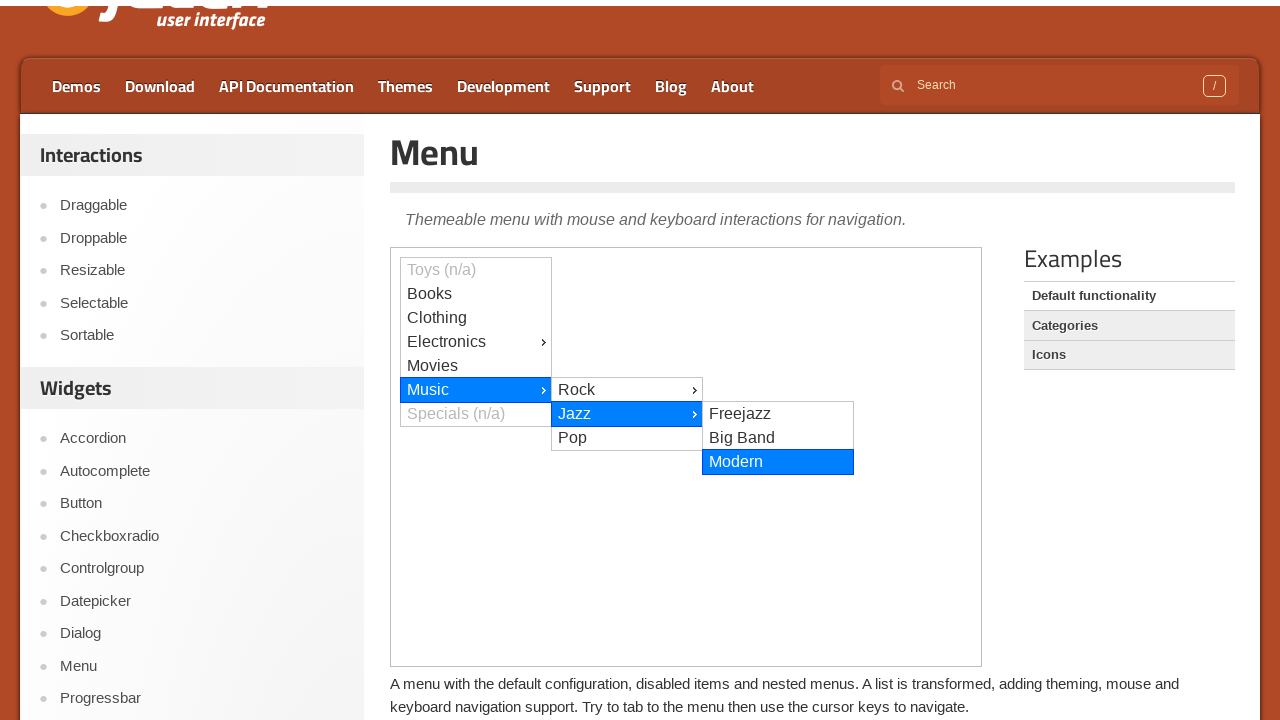

Pressed ArrowDown key third time
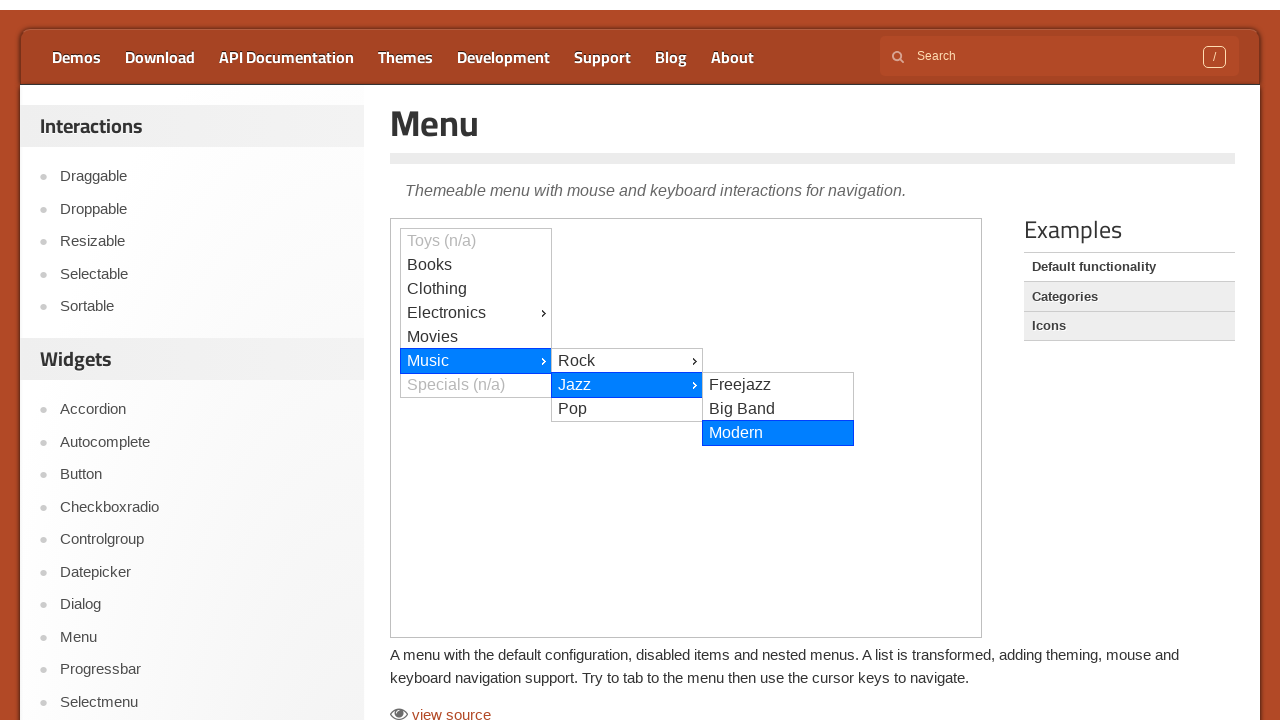

Clicked menu item (ui-id-16) to select it at (778, 395) on xpath=//*[@id='content']/iframe >> internal:control=enter-frame >> #ui-id-16
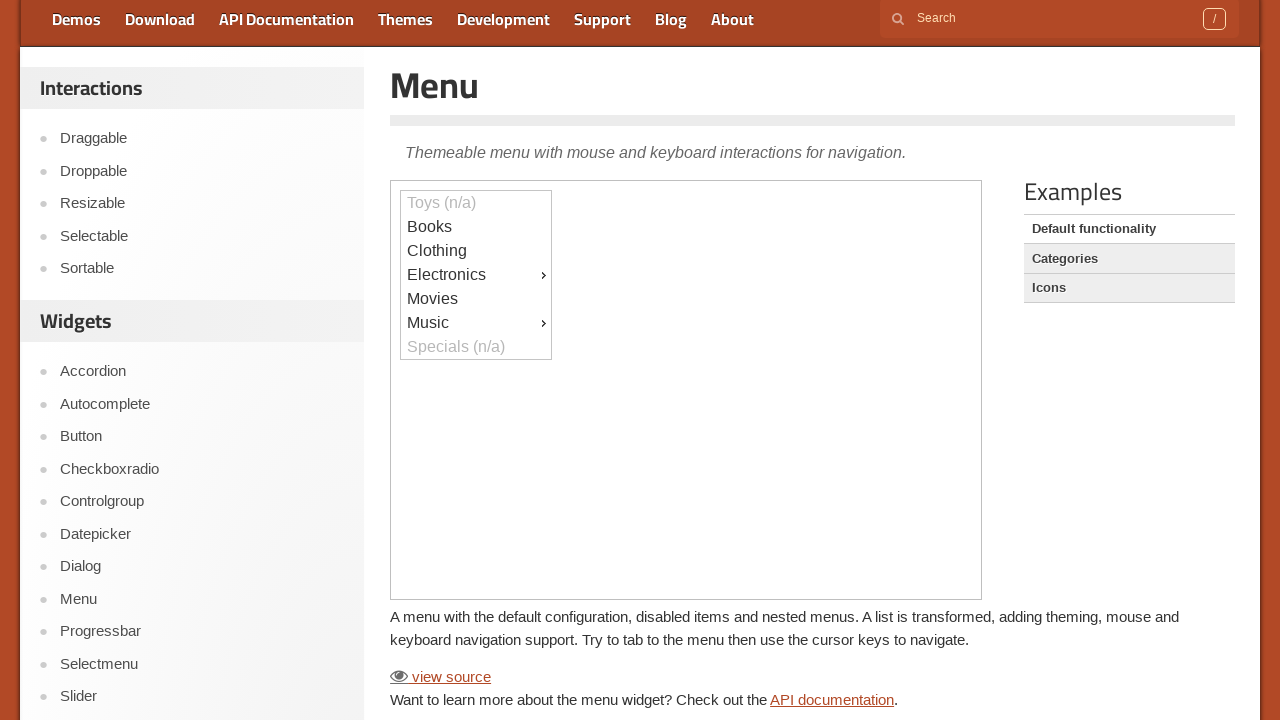

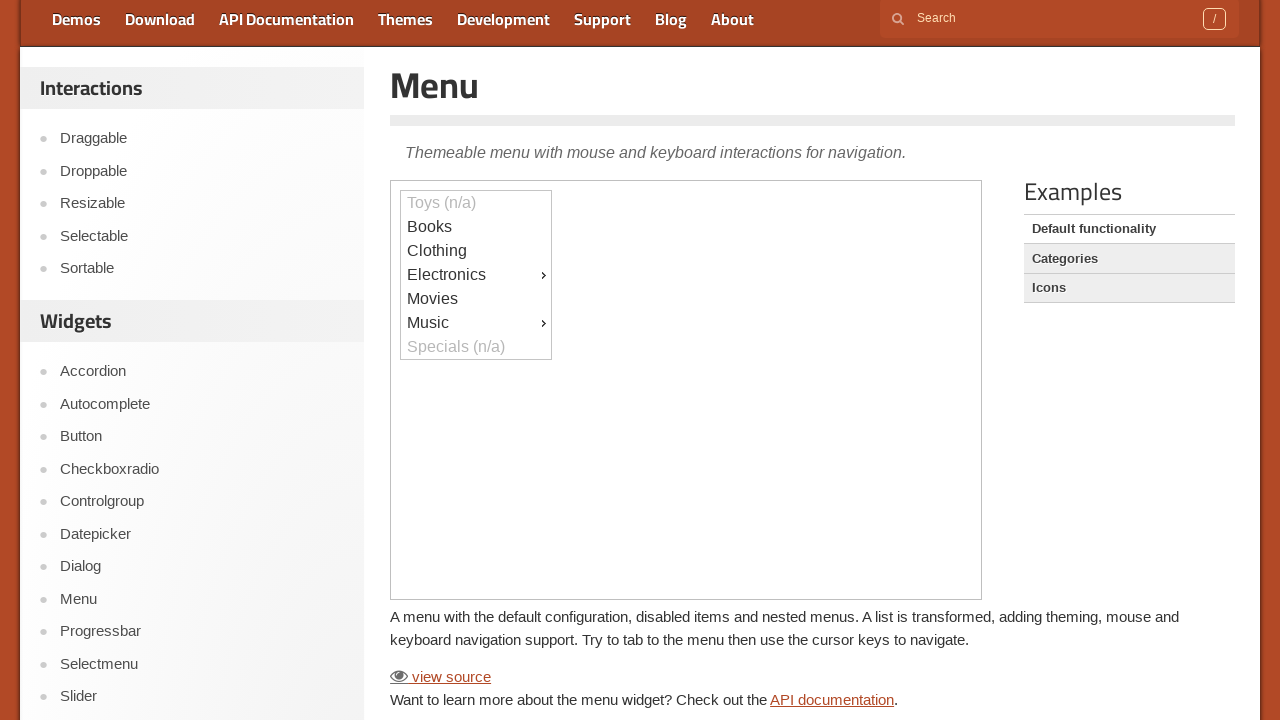